Tests iframe handling by navigating to Multiple frames tab, switching through nested iframes, and entering text in an input field within the inner frame

Starting URL: https://demo.automationtesting.in/Frames.html

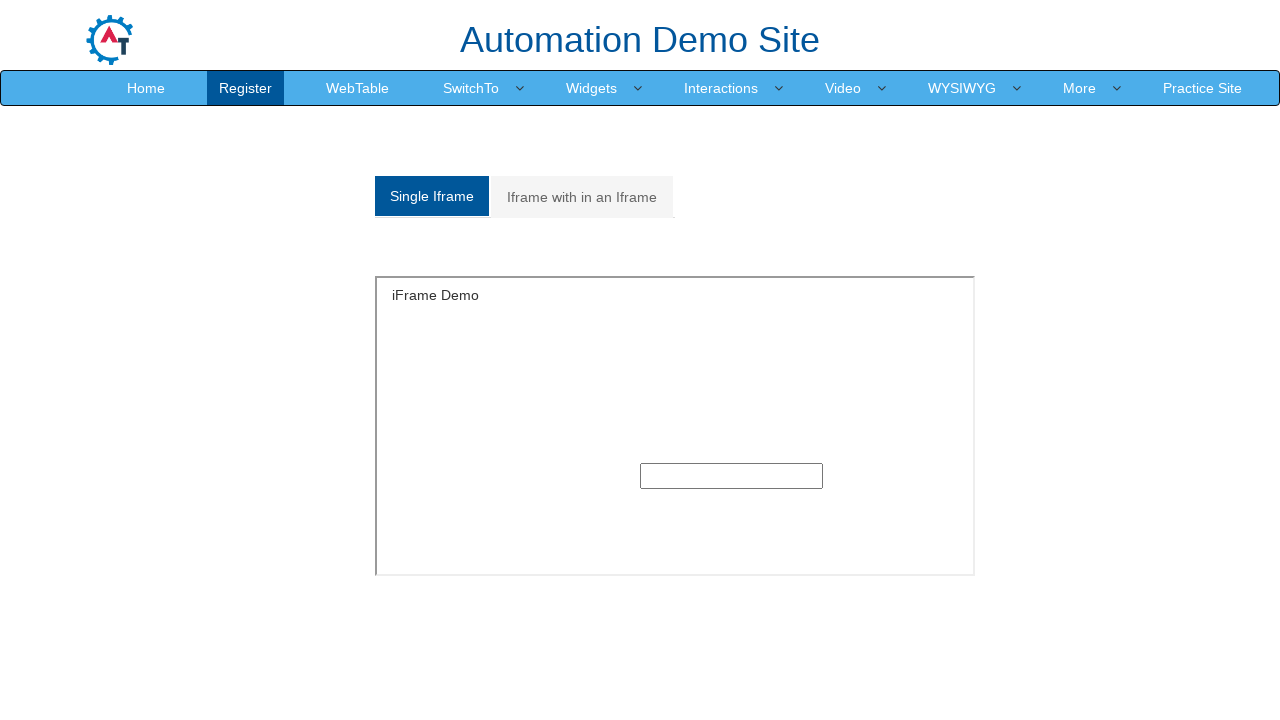

Clicked on the Multiple frames tab at (582, 197) on a[href='#Multiple']
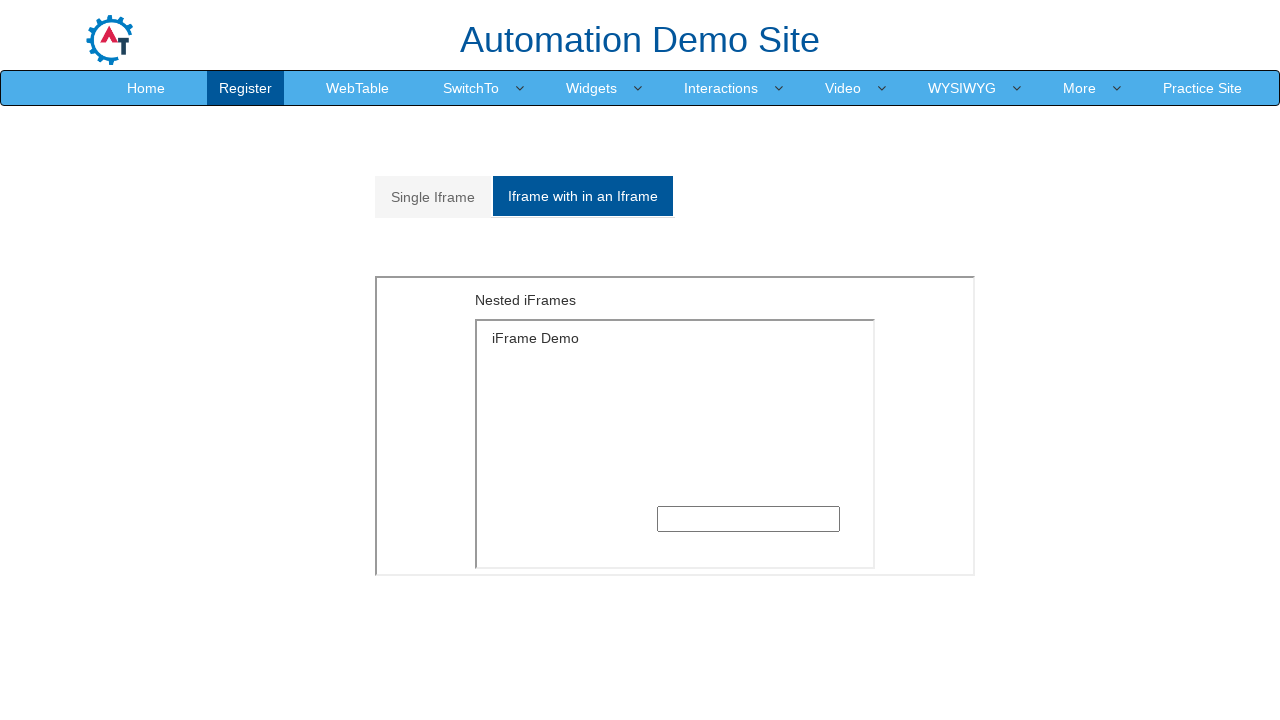

Located the outer iframe (index 1)
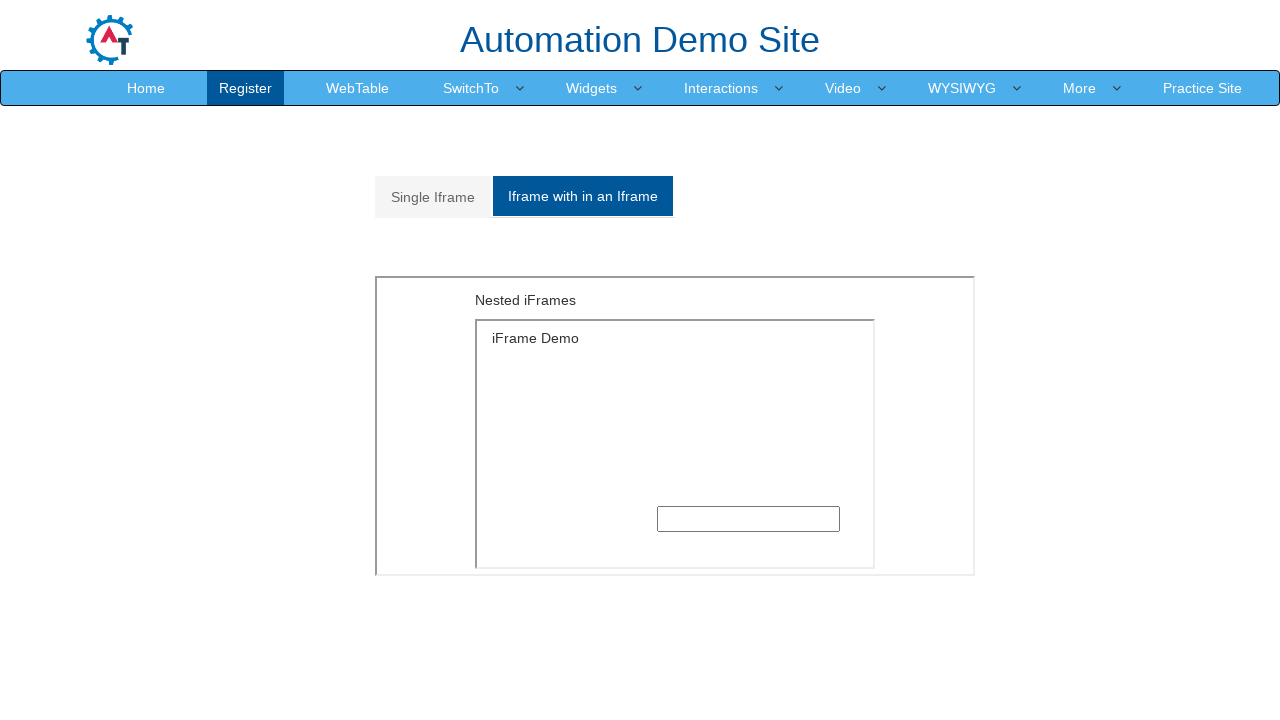

Located the inner iframe within the outer frame
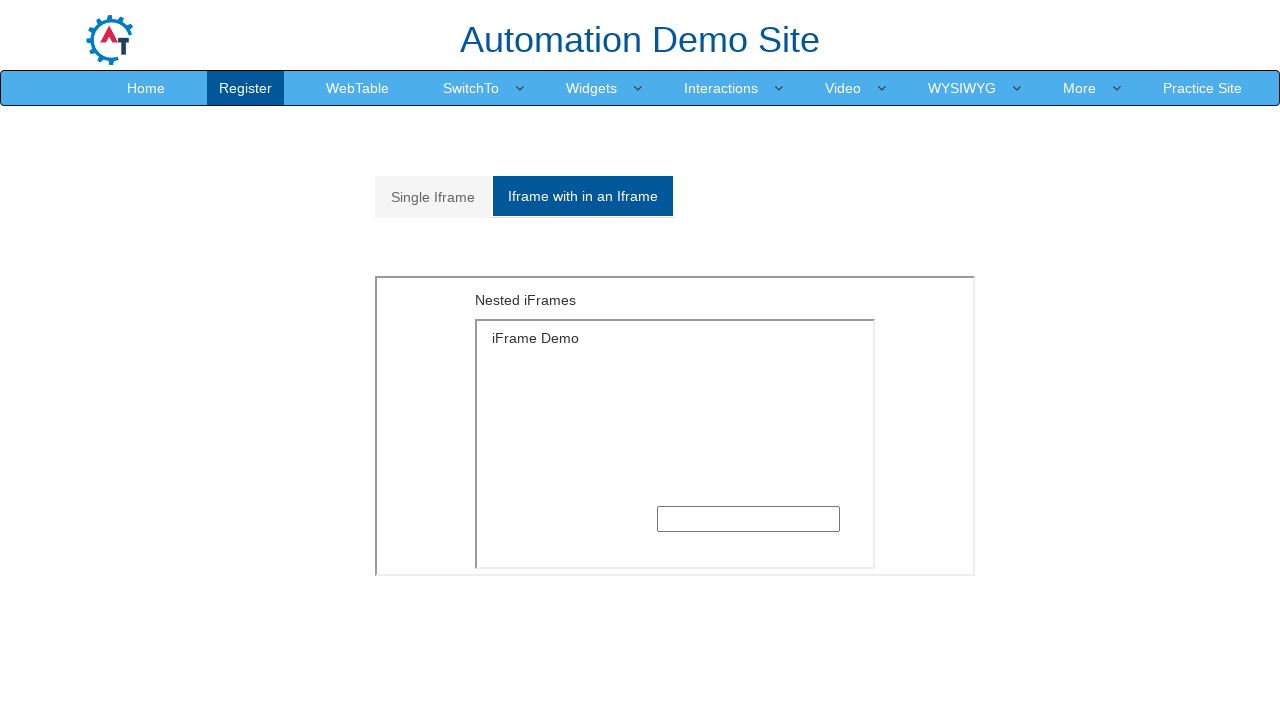

Filled input field in inner frame with 'Atira' on iframe >> nth=1 >> internal:control=enter-frame >> iframe >> internal:control=en
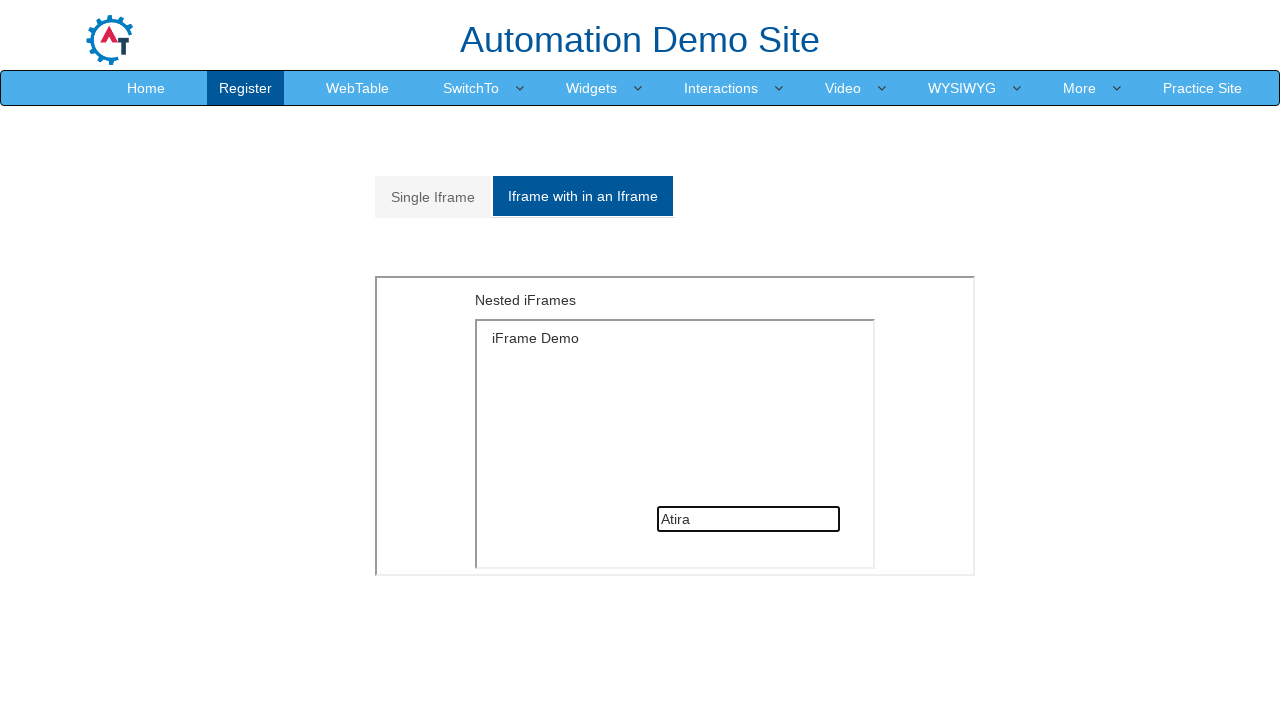

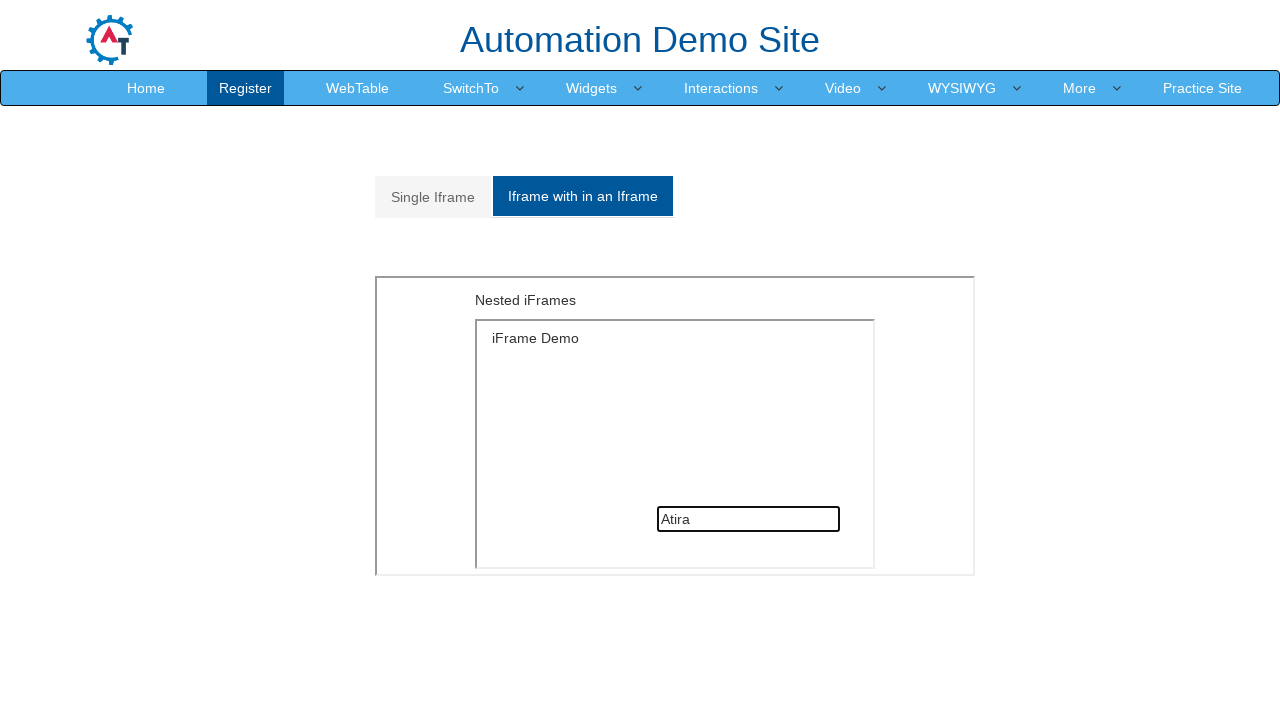